Tests drag and drop functionality on jQuery UI demo page by dragging an element into a droppable area within an iframe

Starting URL: https://jqueryui.com/droppable/

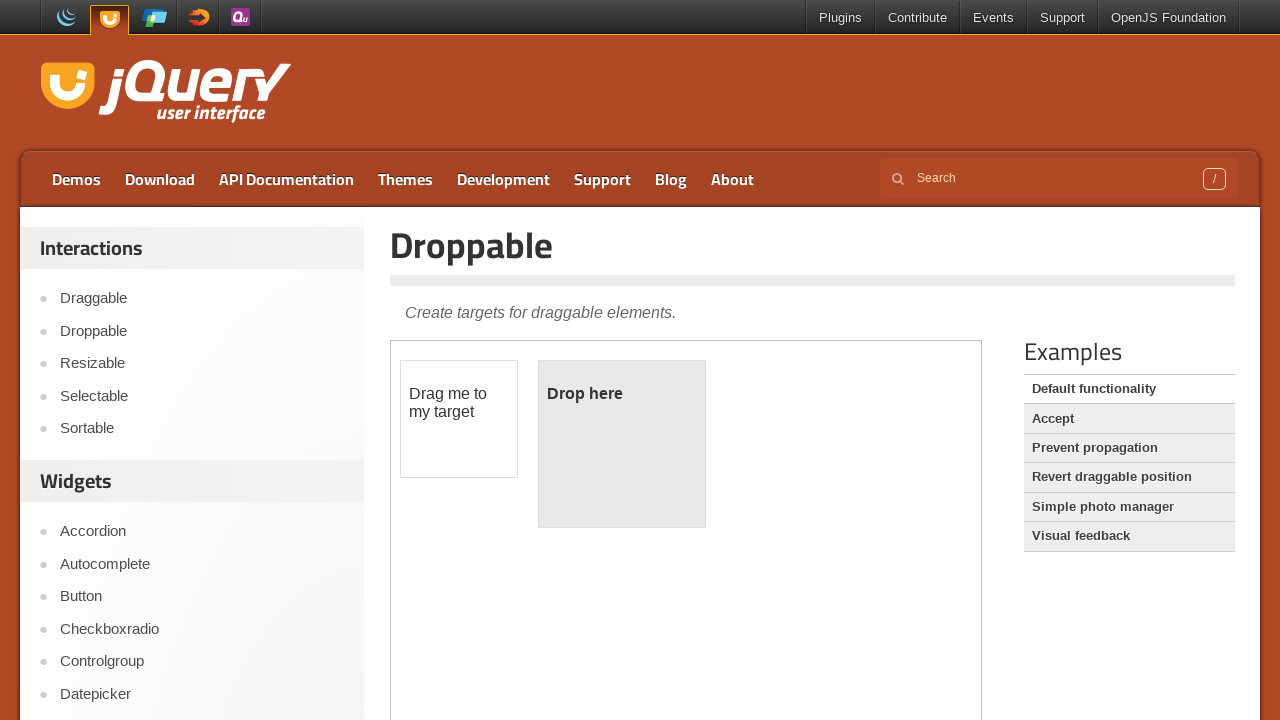

Located the demo iframe for drag and drop test
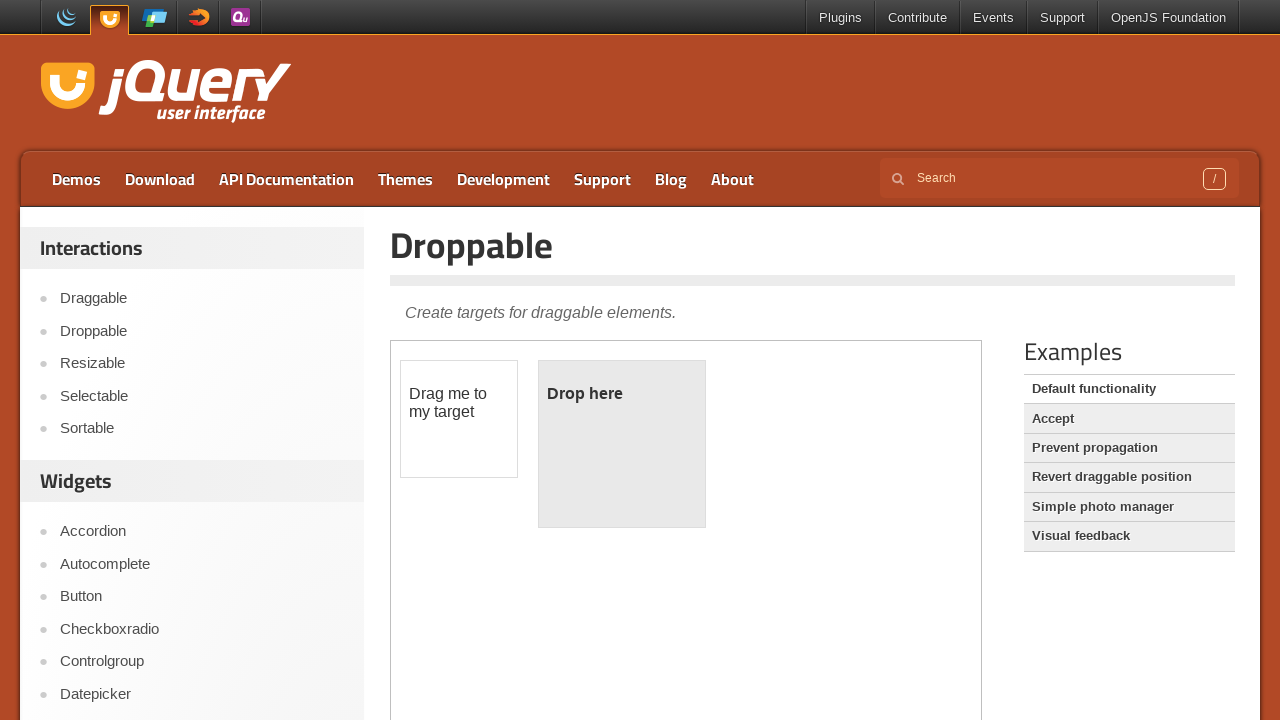

Located the draggable element within the iframe
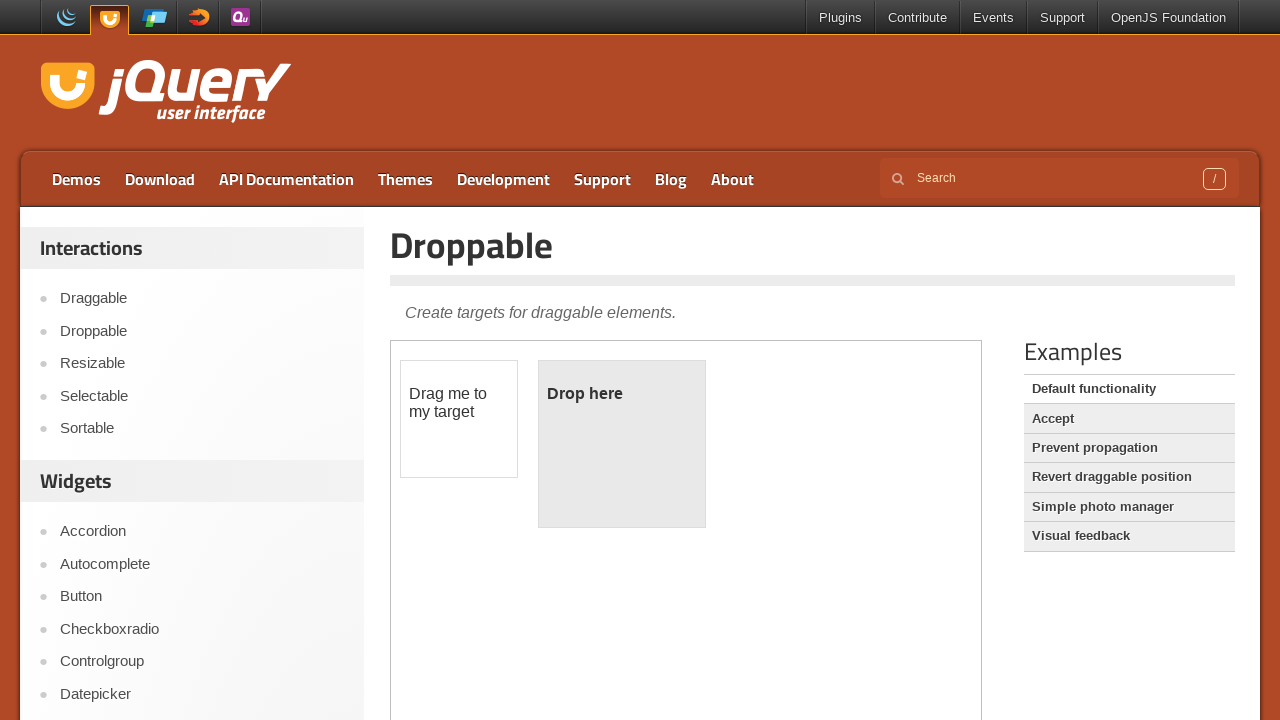

Located the droppable element within the iframe
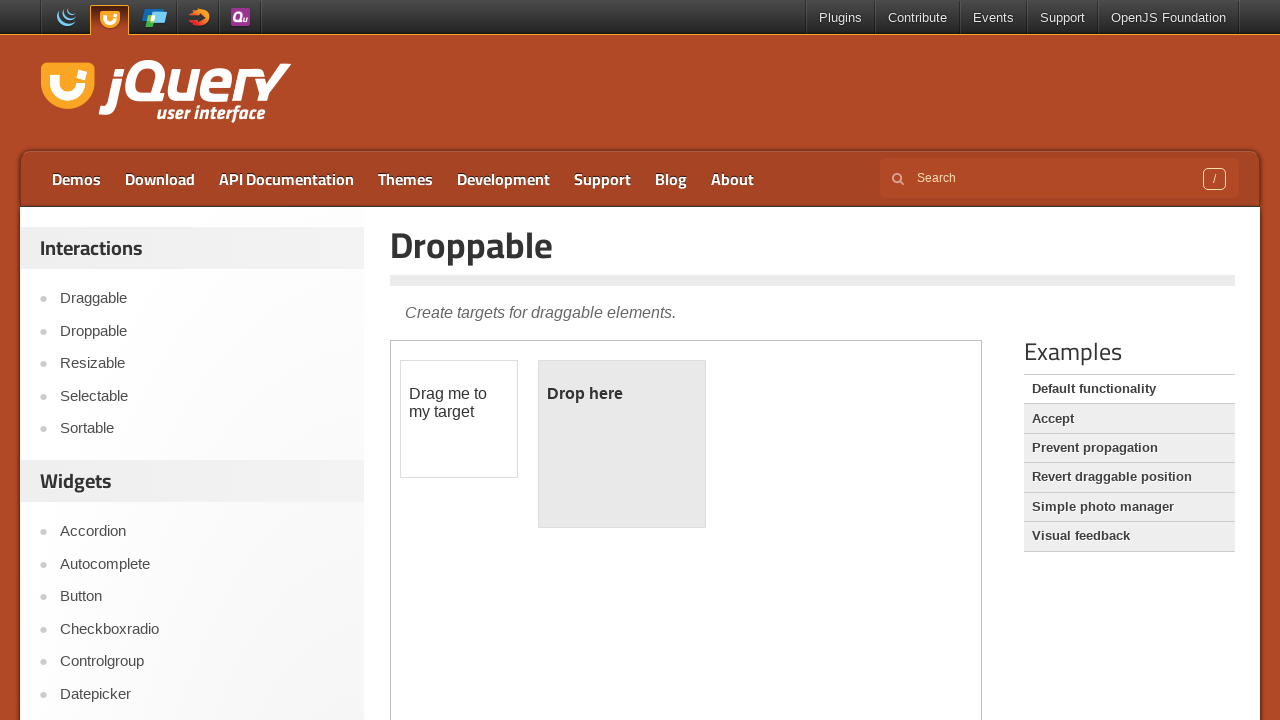

Dragged the draggable element into the droppable area at (622, 444)
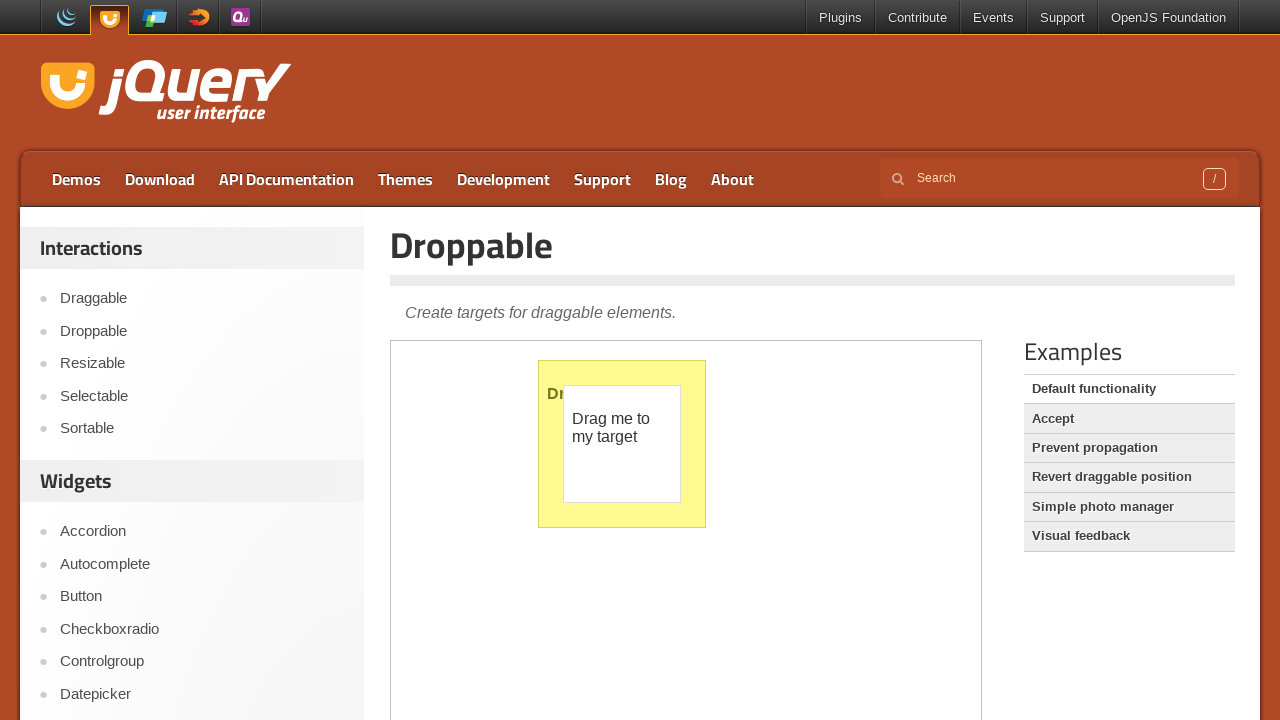

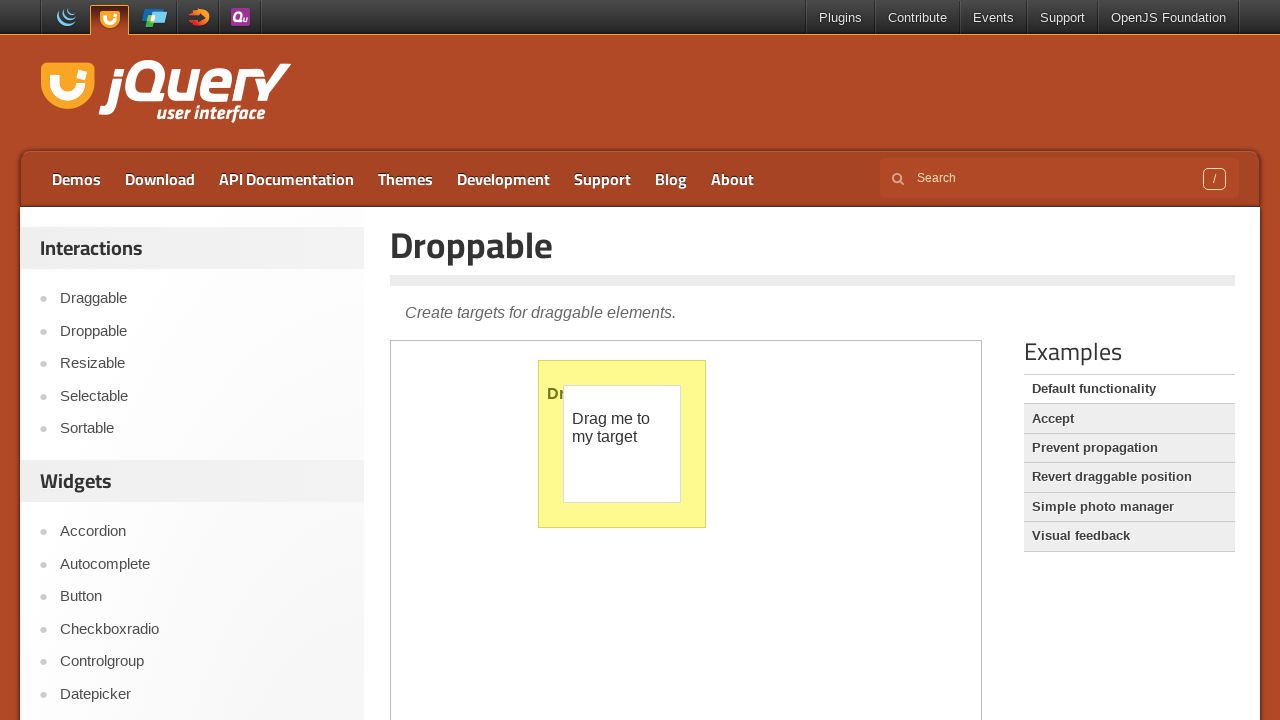